Tests that clicking a checked checkbox results in the checkbox becoming unchecked

Starting URL: https://the-internet.herokuapp.com/checkboxes

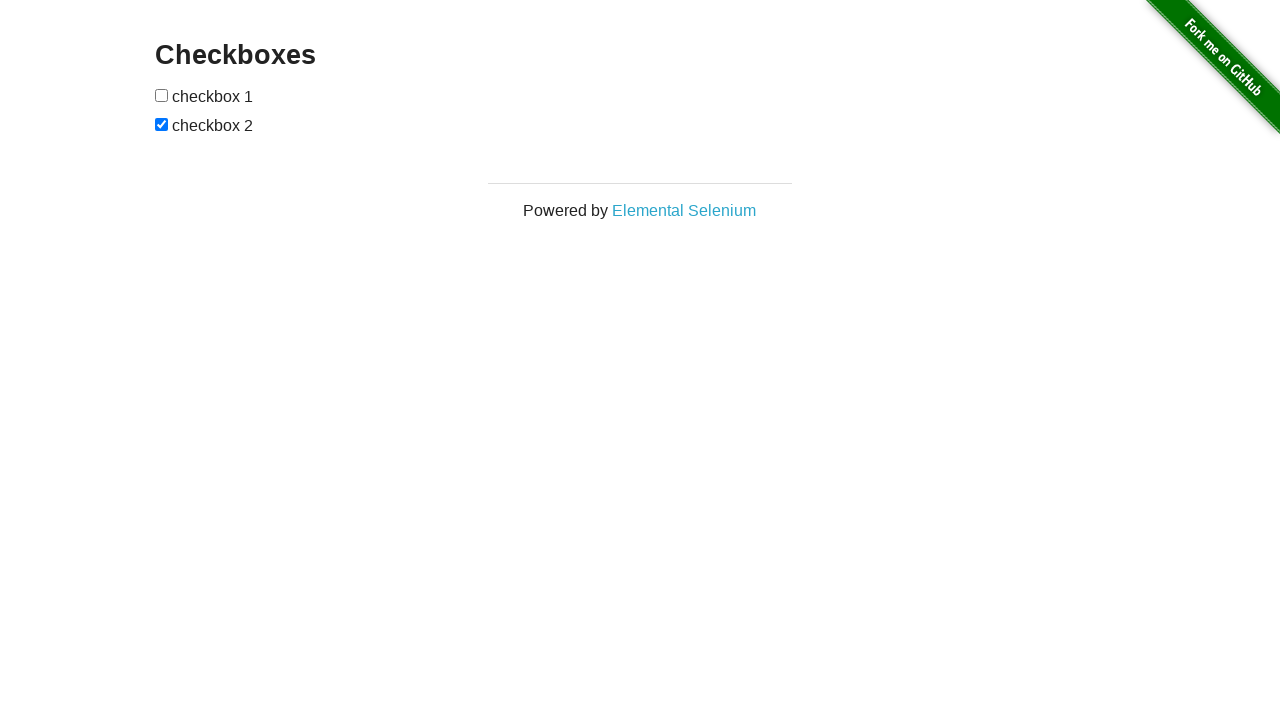

Waited for checkboxes to be visible
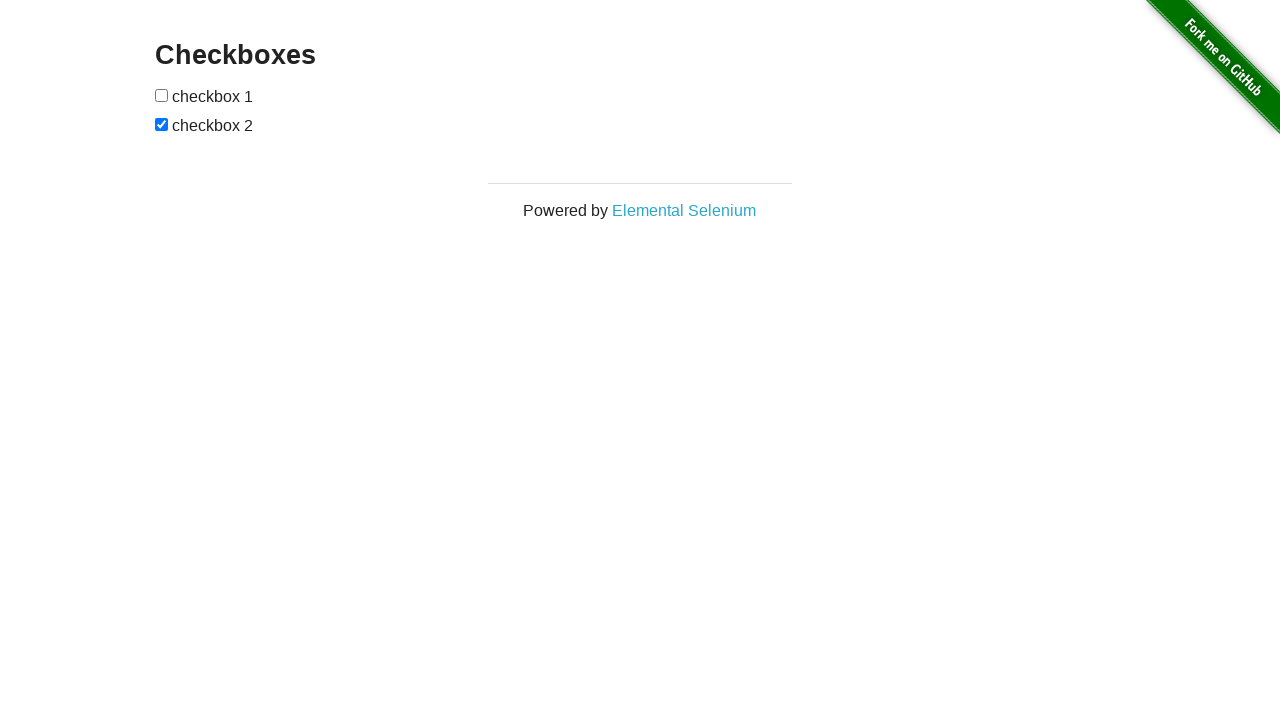

Located all checkboxes on the page
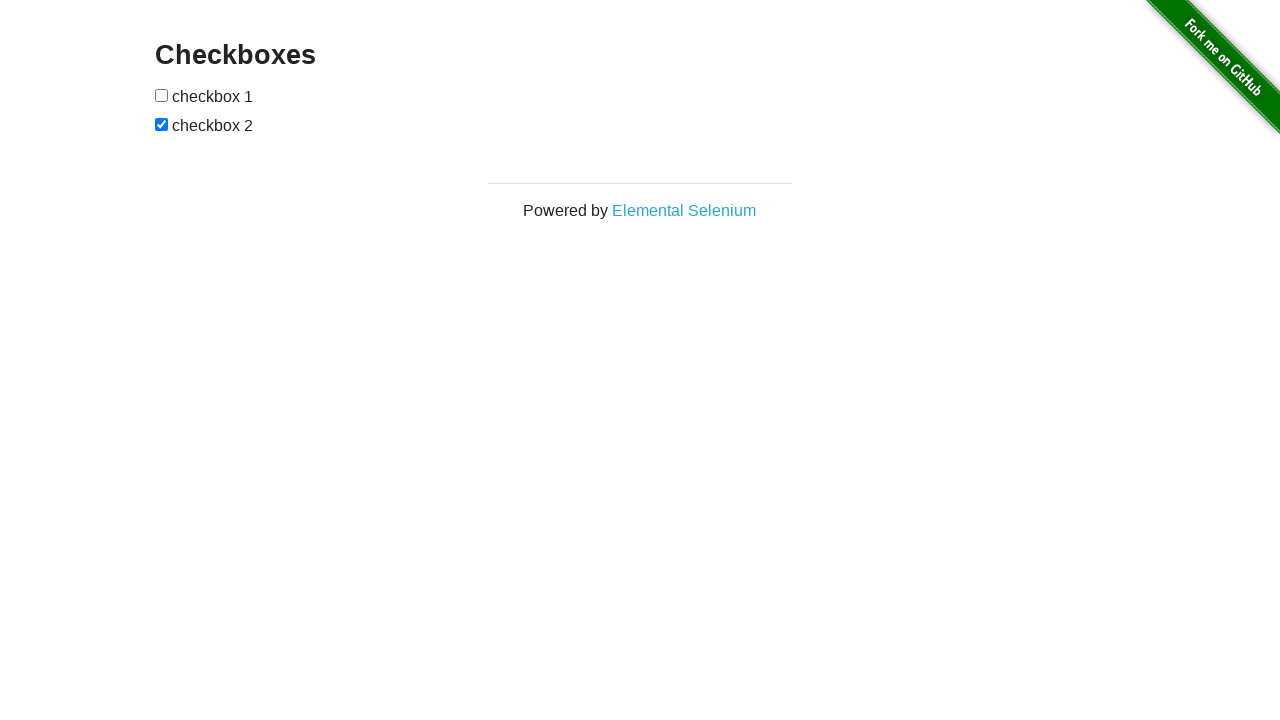

Verified that checkbox 1 is initially unchecked
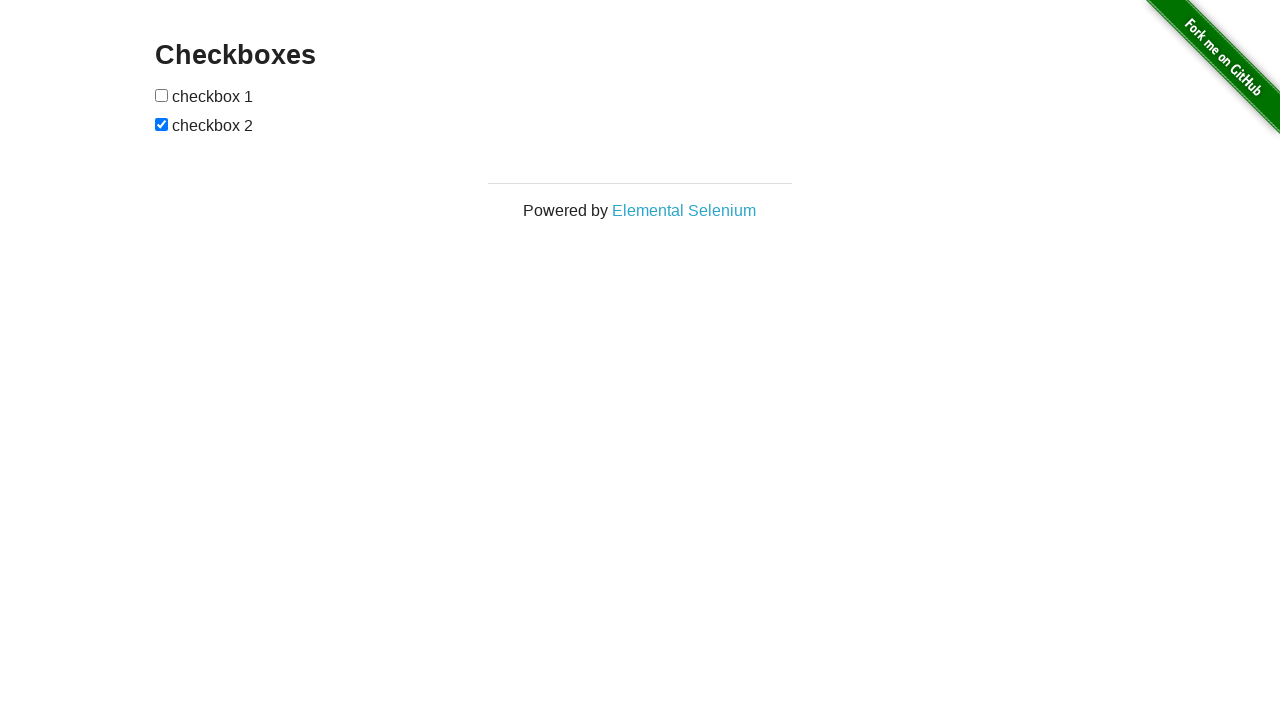

Verified that checkbox 2 is initially checked
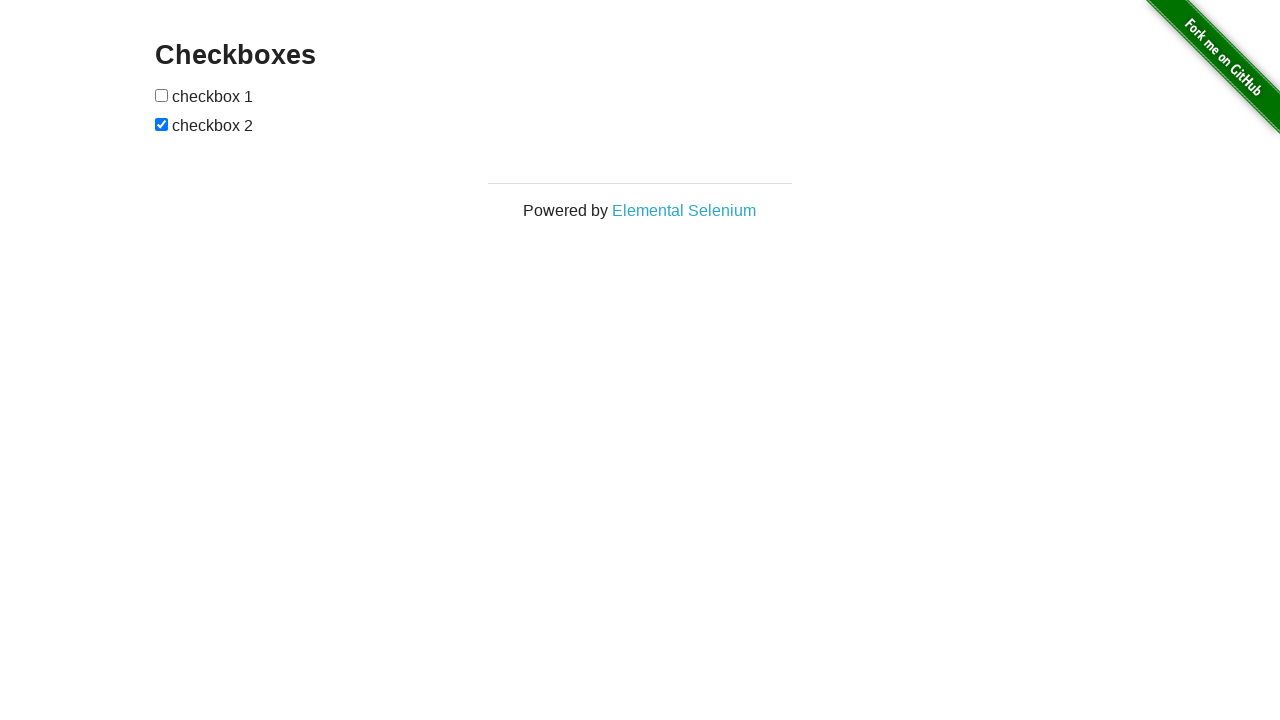

Clicked on checkbox 2 at (162, 124) on input[type='checkbox'] >> nth=1
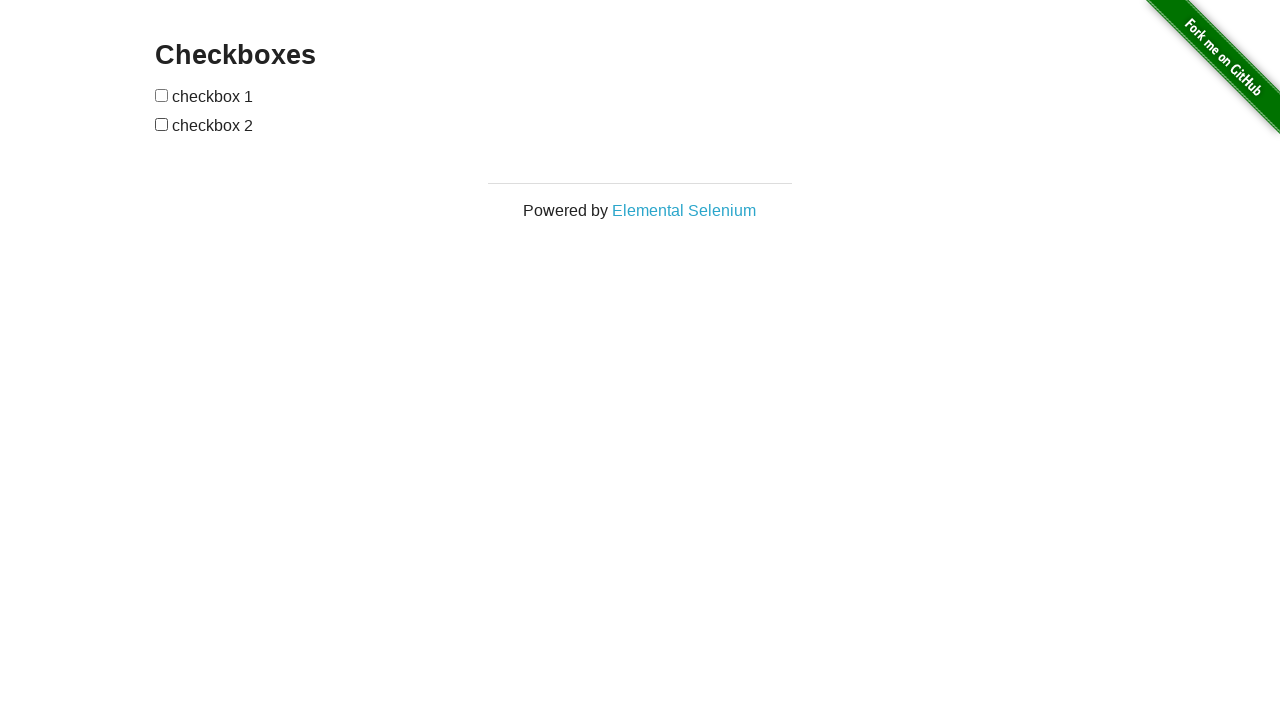

Verified that checkbox 2 is now unchecked after clicking
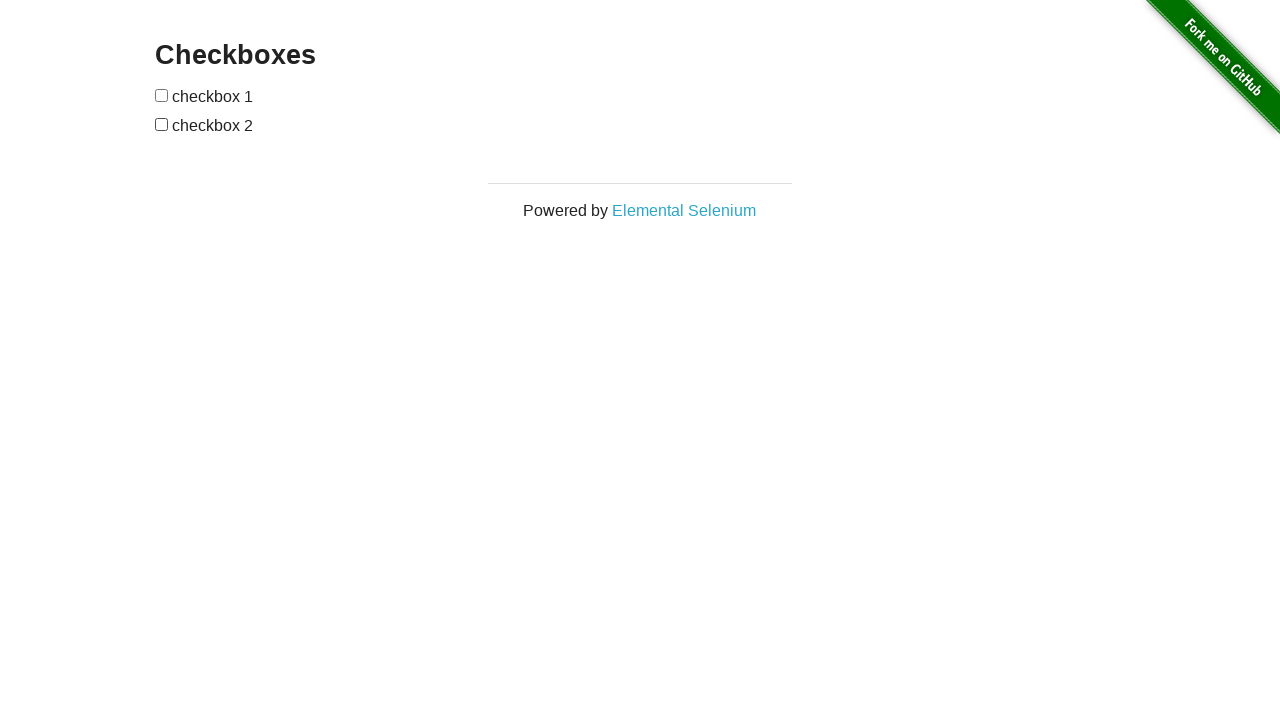

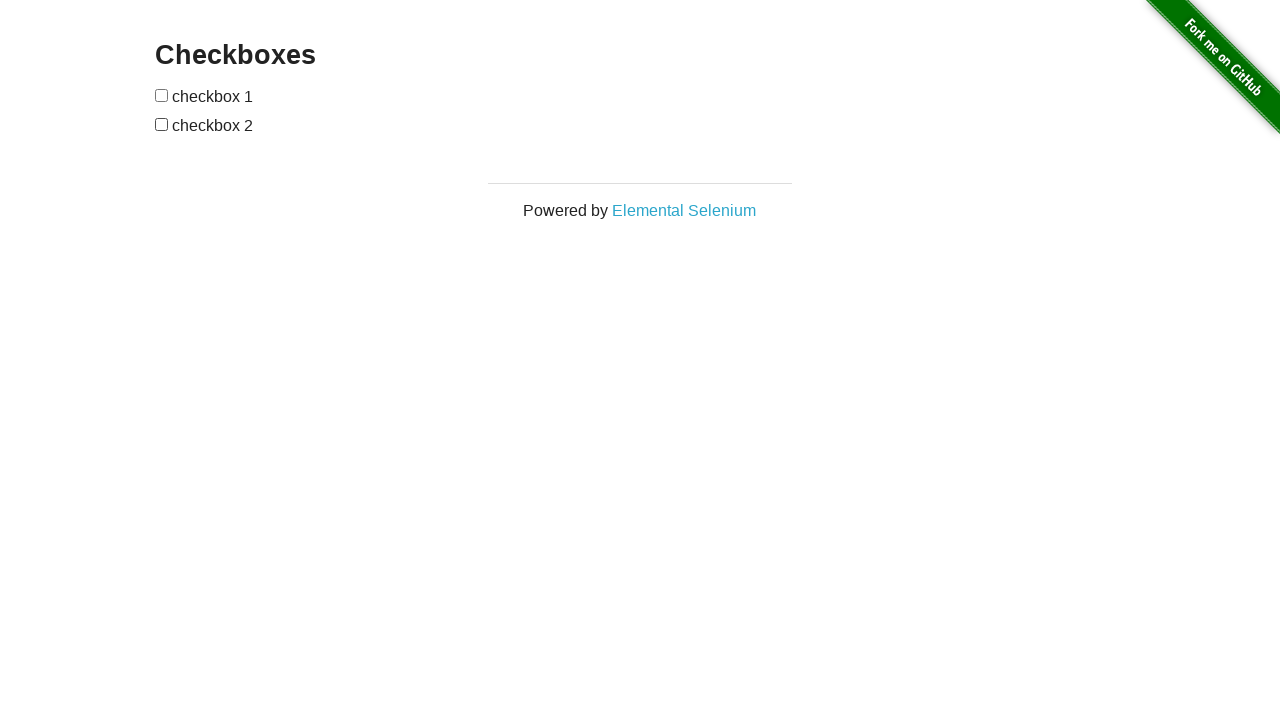